Navigates to Fast.com internet speed test page and verifies the page title matches the expected value

Starting URL: http://fast.com/

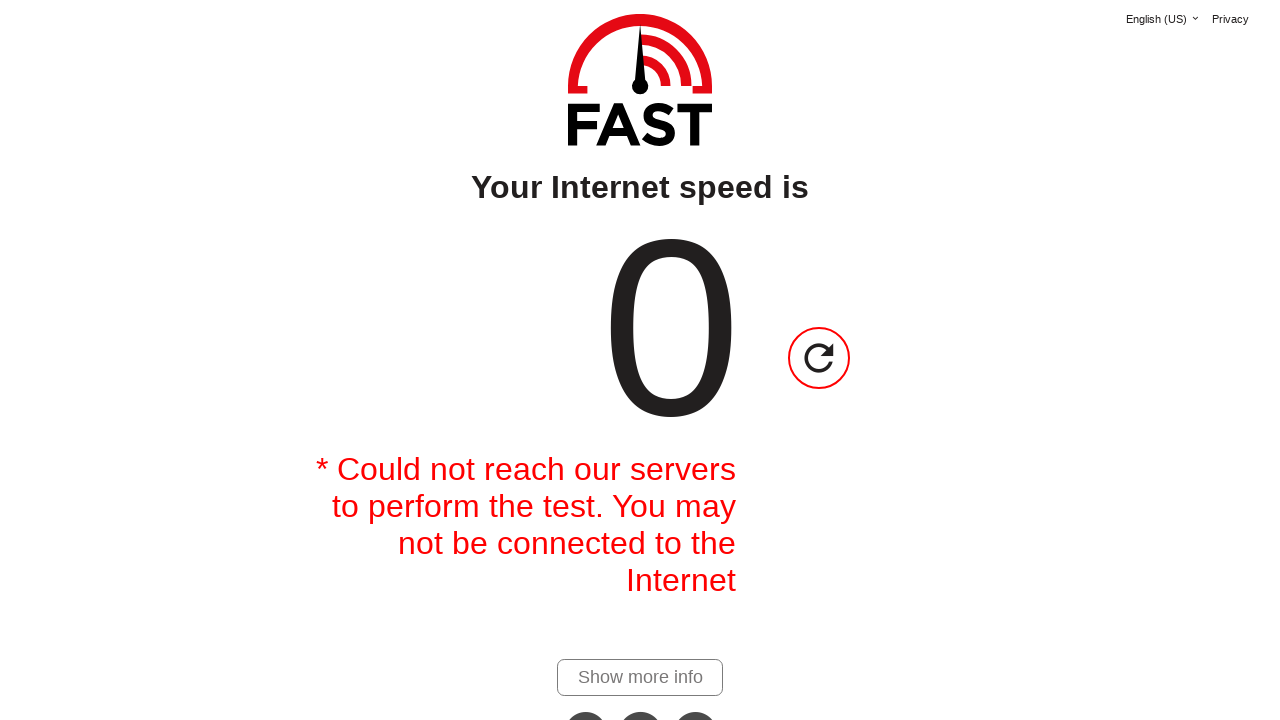

Navigated to Fast.com internet speed test page
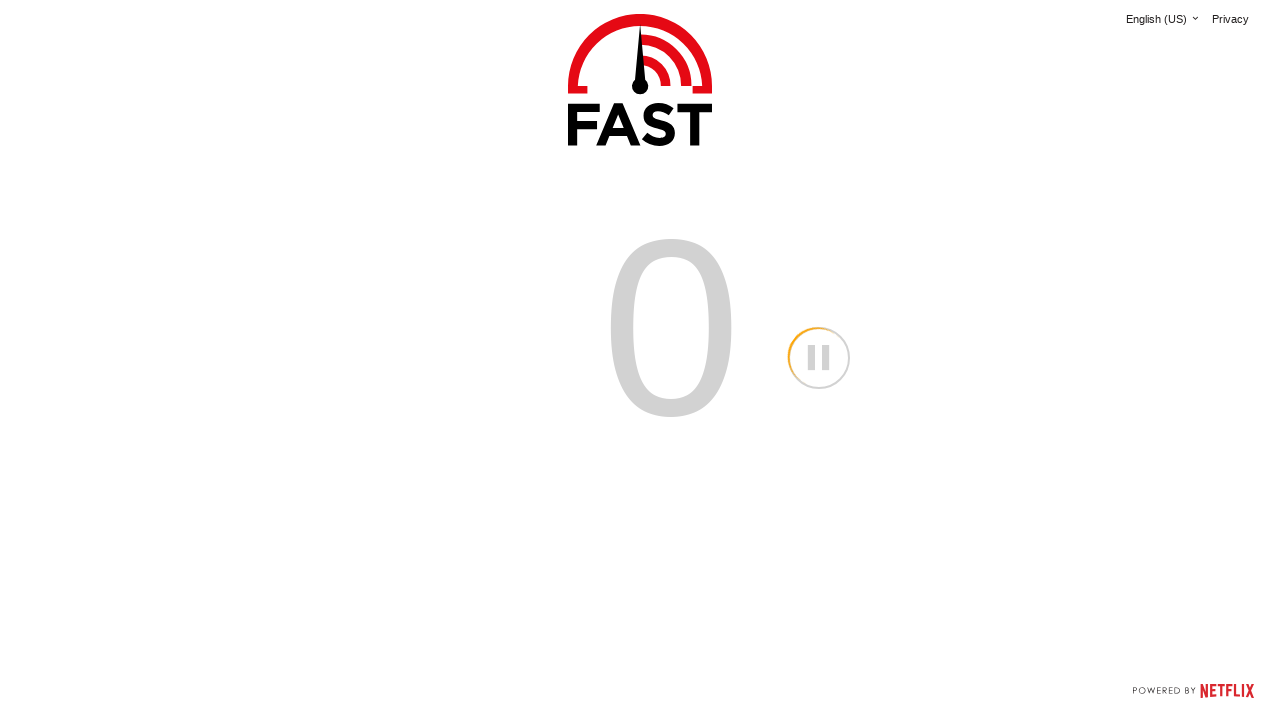

Page DOM content loaded
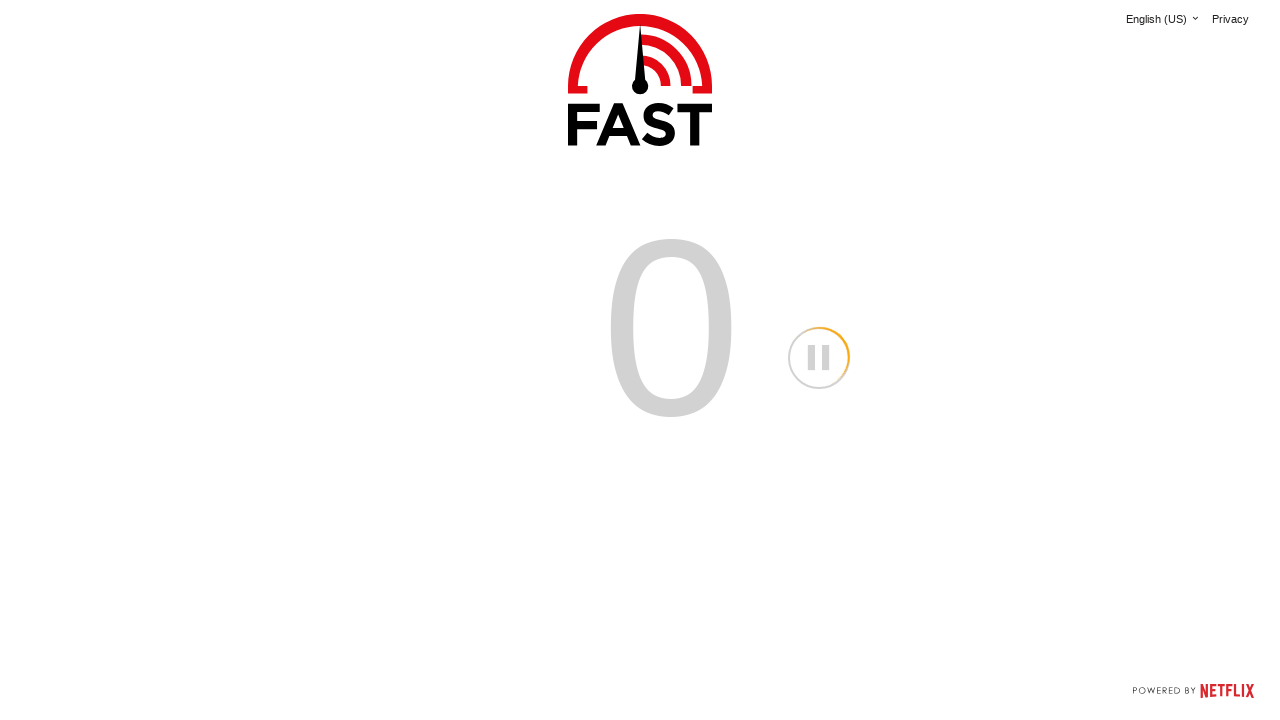

Verified page title matches expected value 'Internet Speed Test | Fast.com'
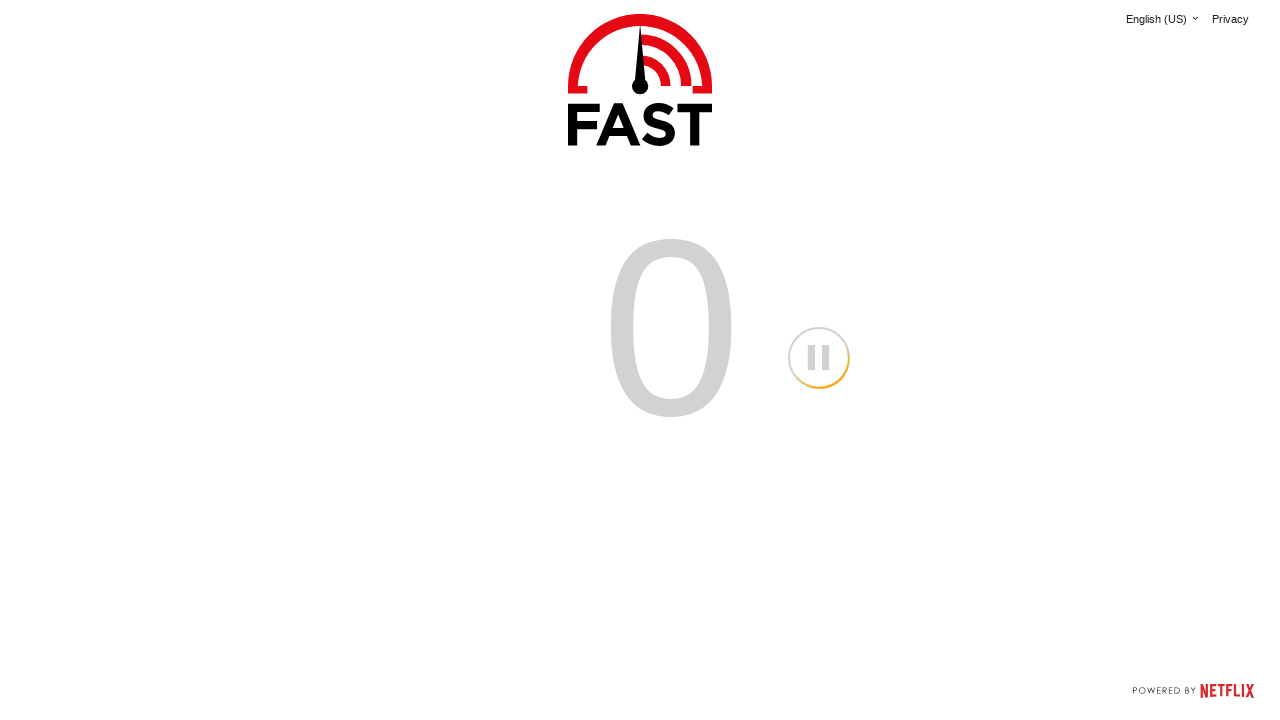

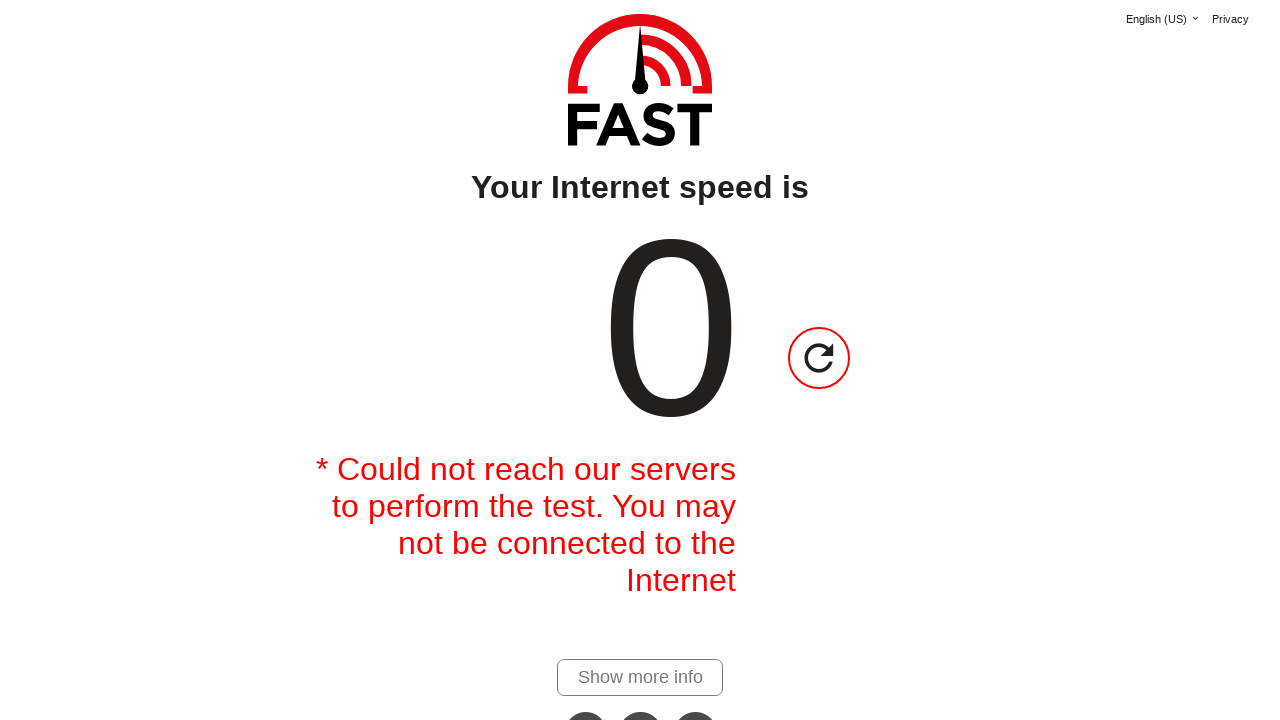